Tests table sorting functionality by clicking on the First Name column header to sort names in ascending and descending order

Starting URL: https://the-internet.herokuapp.com/tables

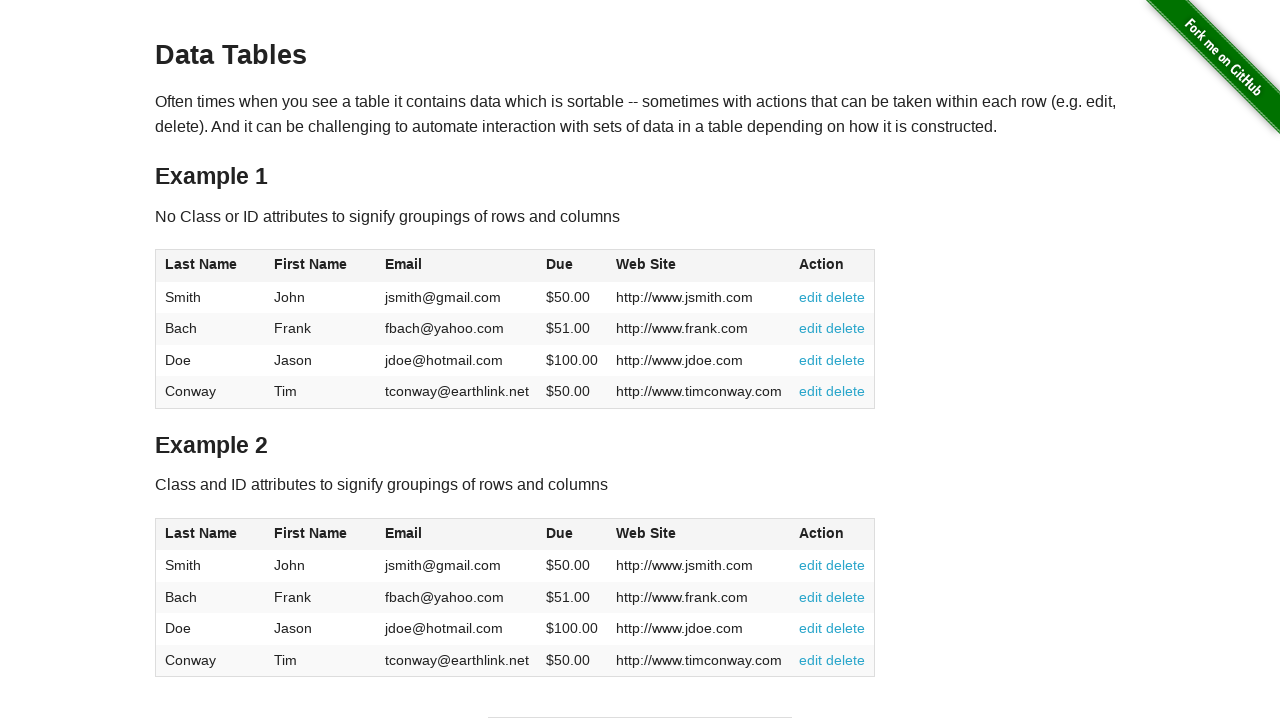

Retrieved initial first names from table
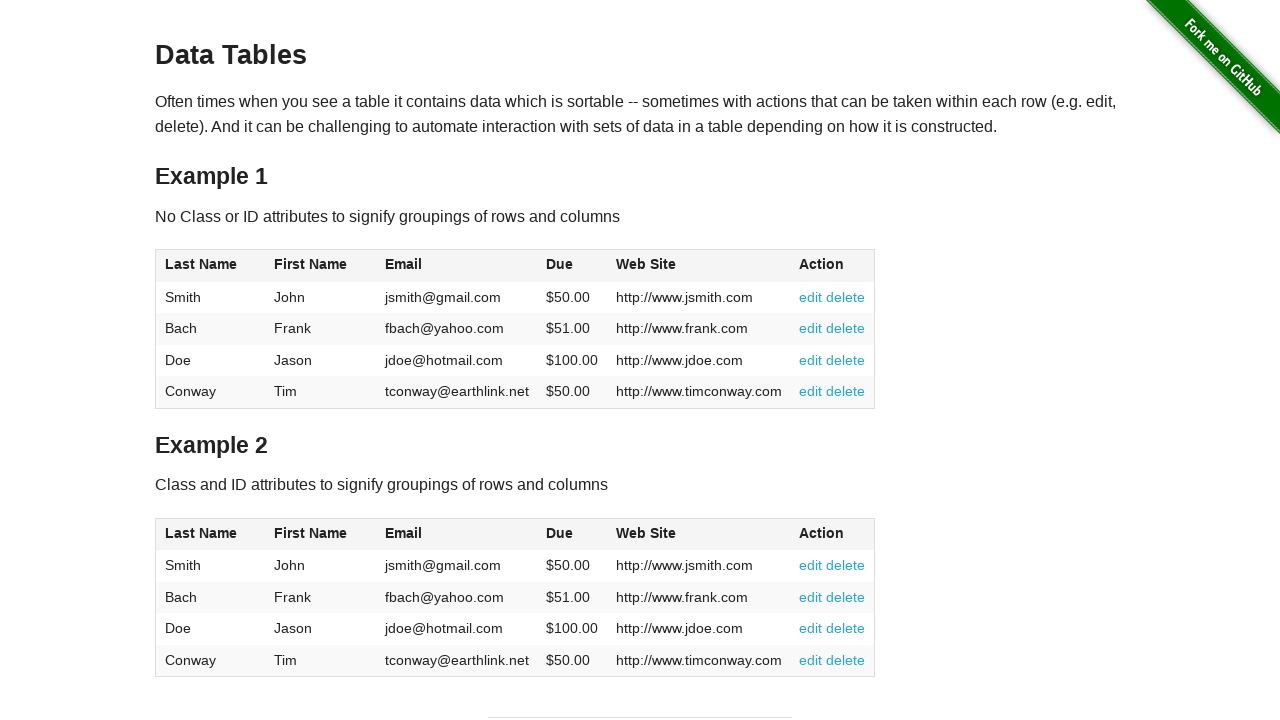

Clicked First Name column header to sort ascending (A-Z) at (311, 533) on xpath=//*[@id='table2']/thead/tr/th[2]/span
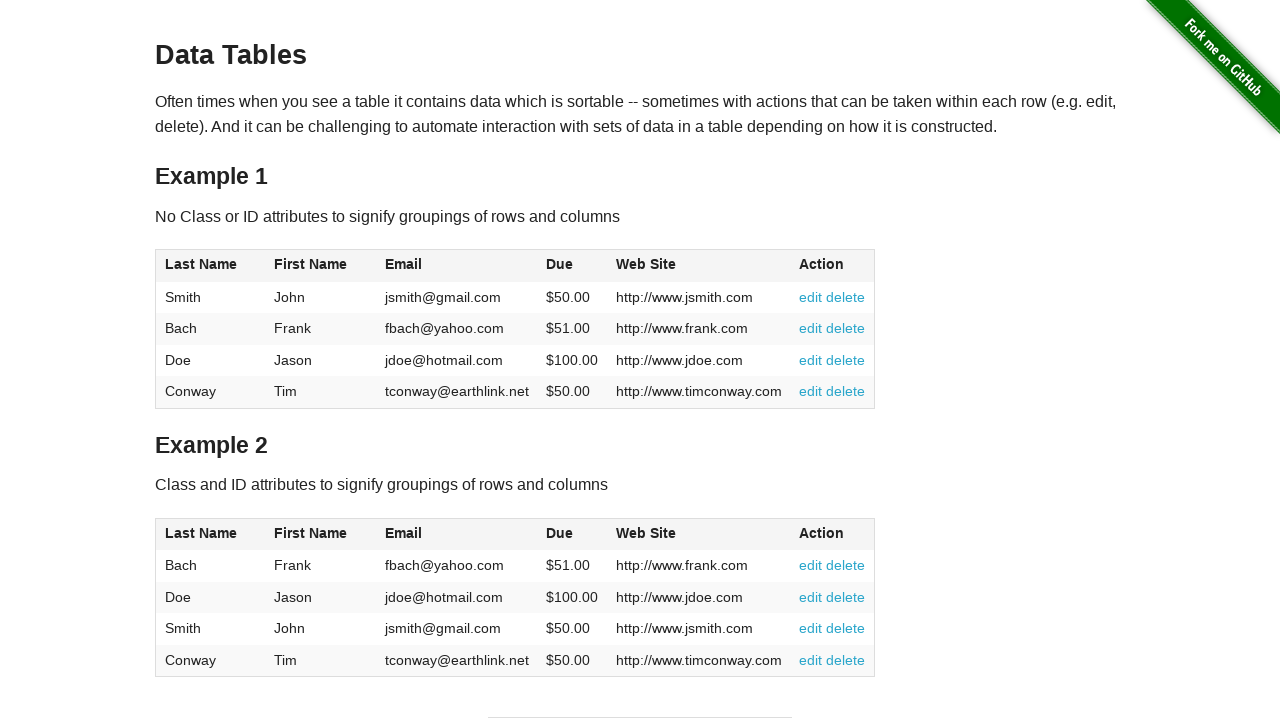

Waited for table to update after first sort
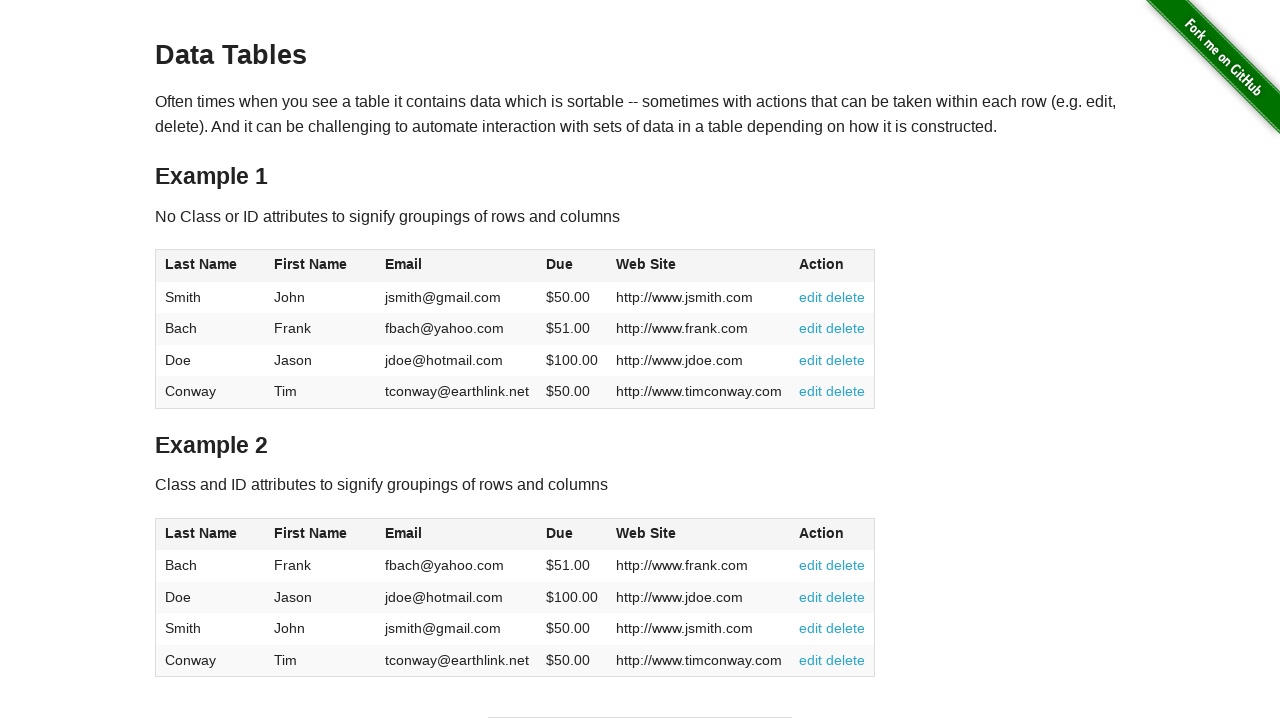

Retrieved first names after ascending sort
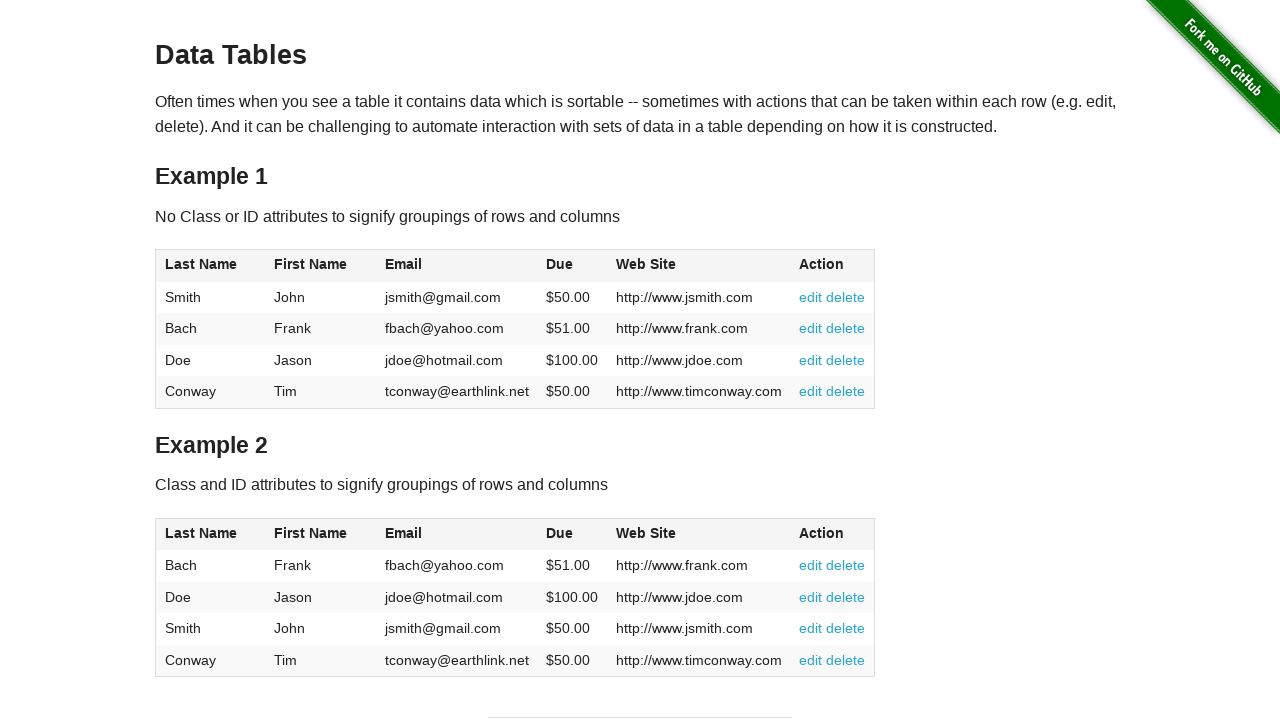

Clicked First Name column header again to sort descending (Z-A) at (311, 533) on xpath=//*[@id='table2']/thead/tr/th[2]/span
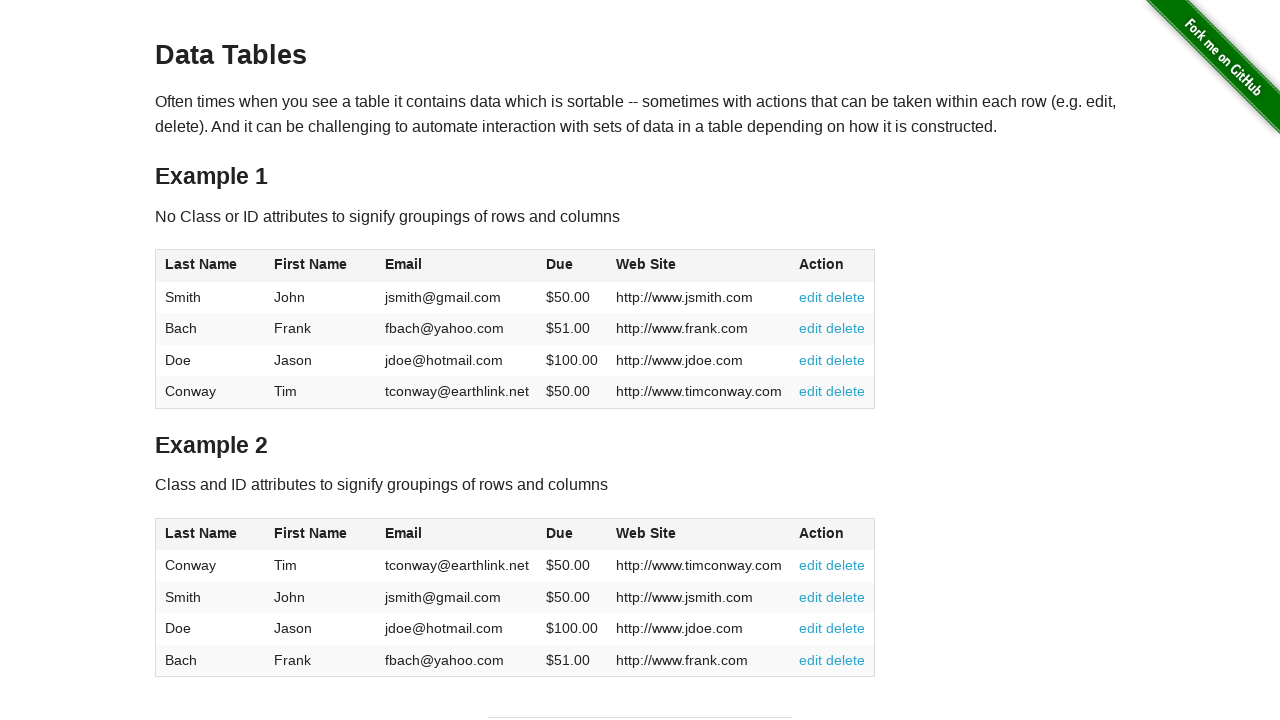

Waited for table to update after second sort
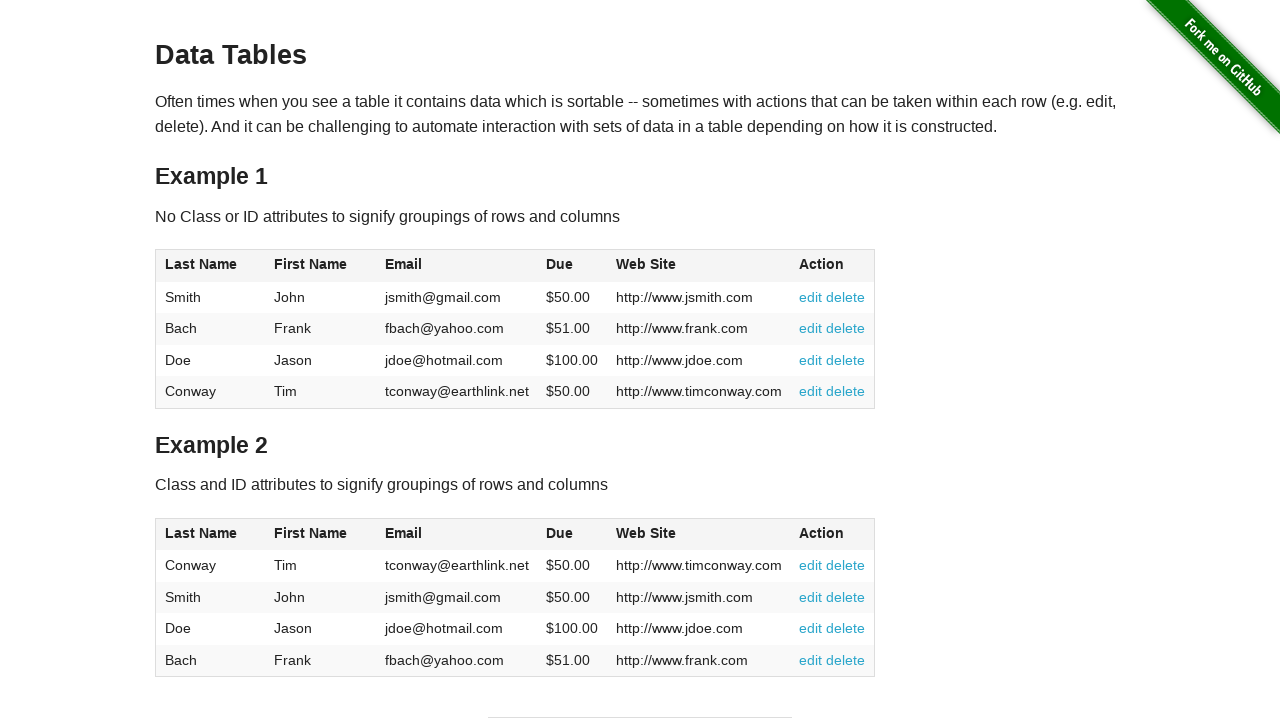

Retrieved first names after descending sort
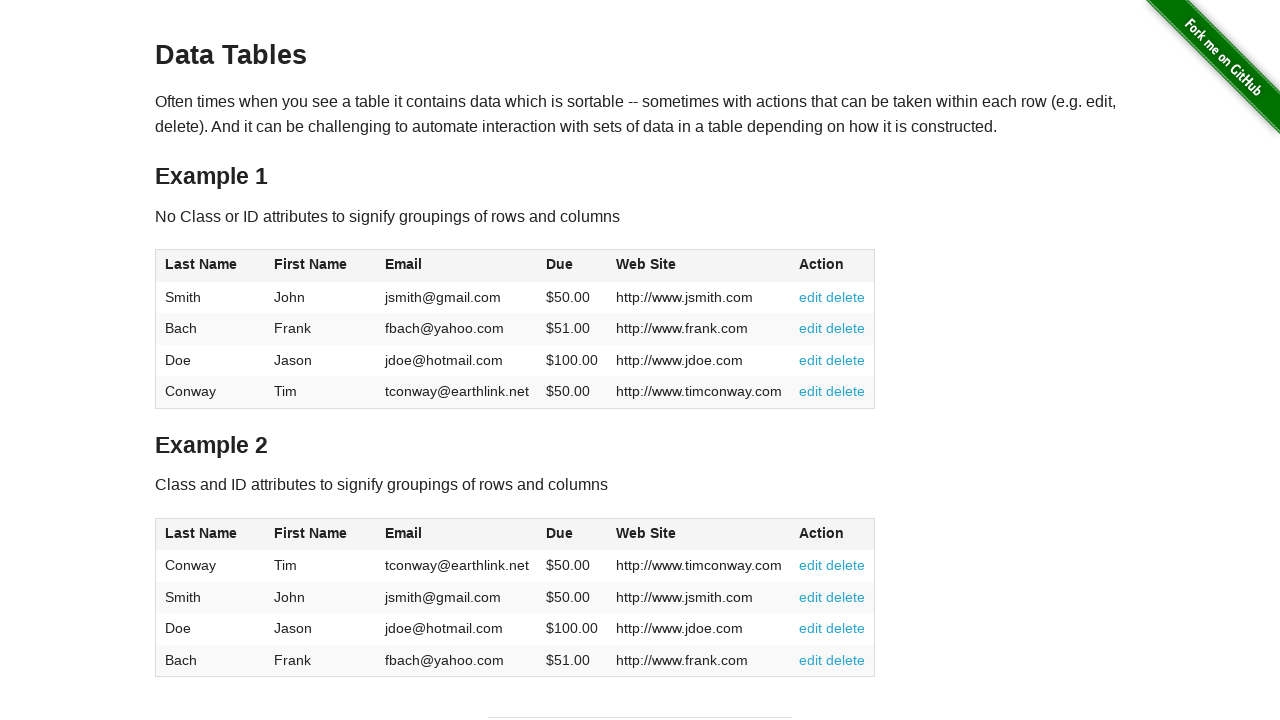

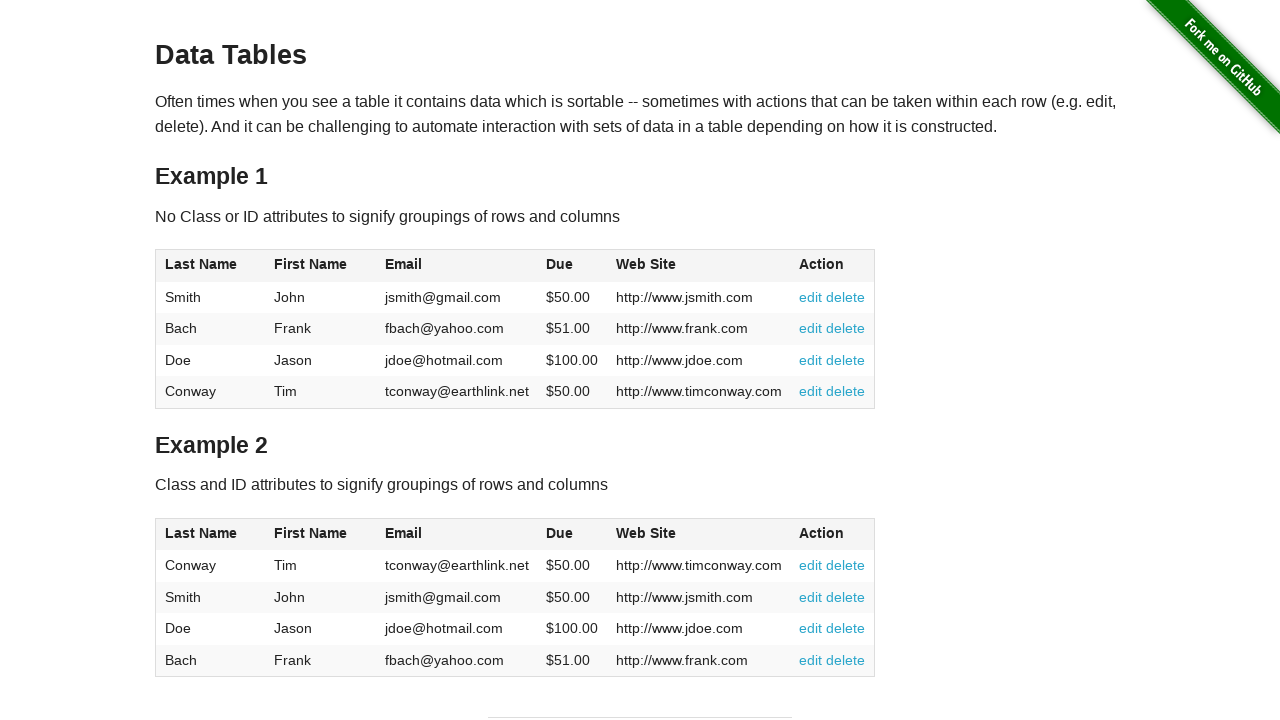